Tests the search functionality on testotomasyonu.com by locating the search box and searching for "phone"

Starting URL: https://www.testotomasyonu.com

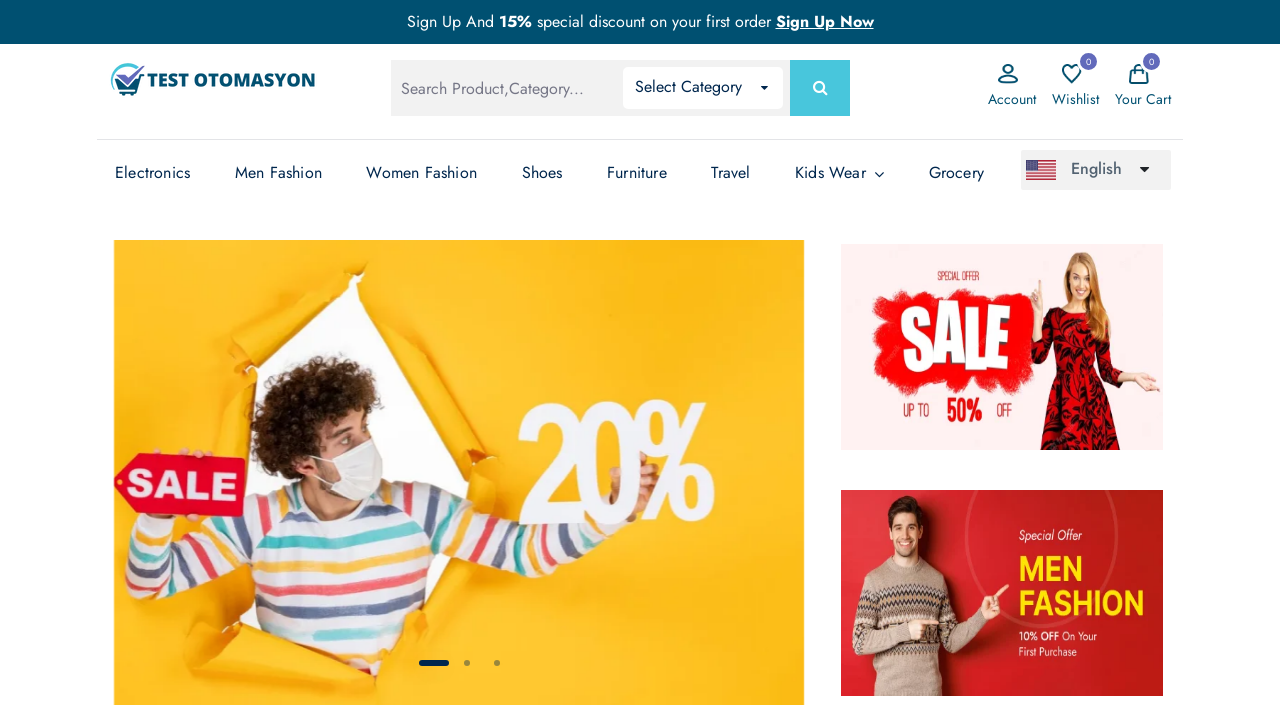

Filled search box with 'phone' on #global-search
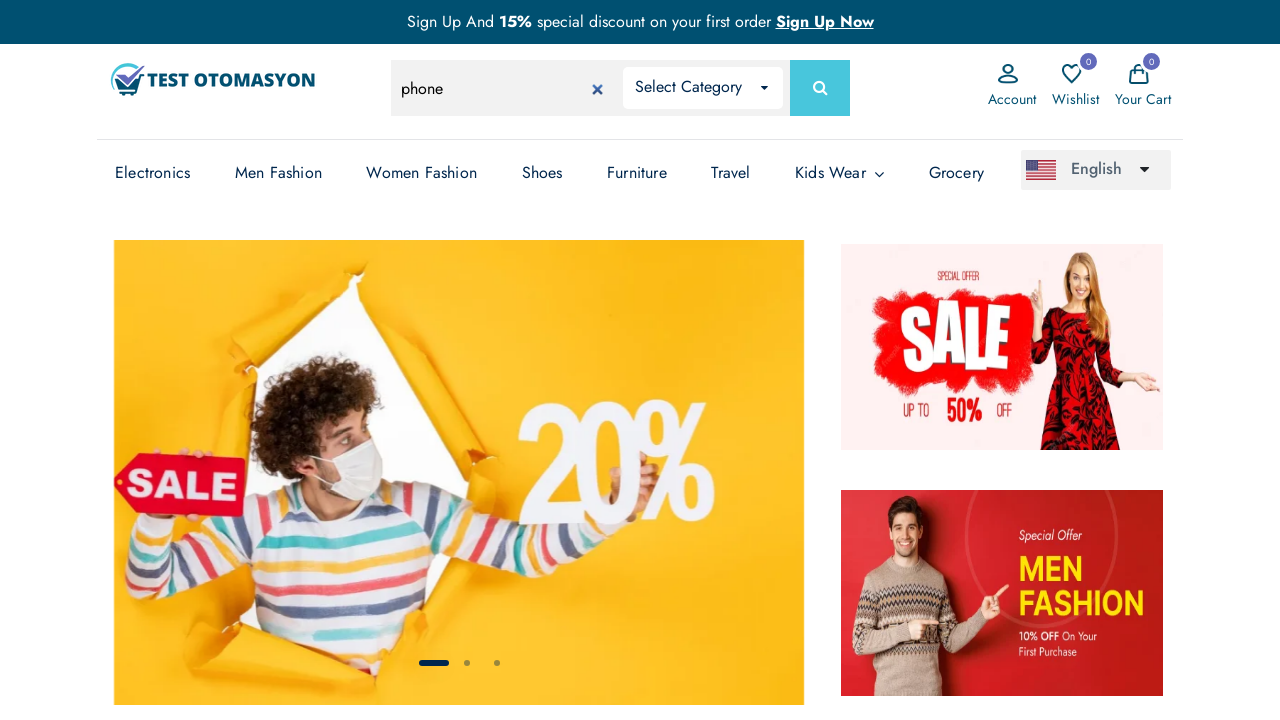

Pressed Enter to submit search on #global-search
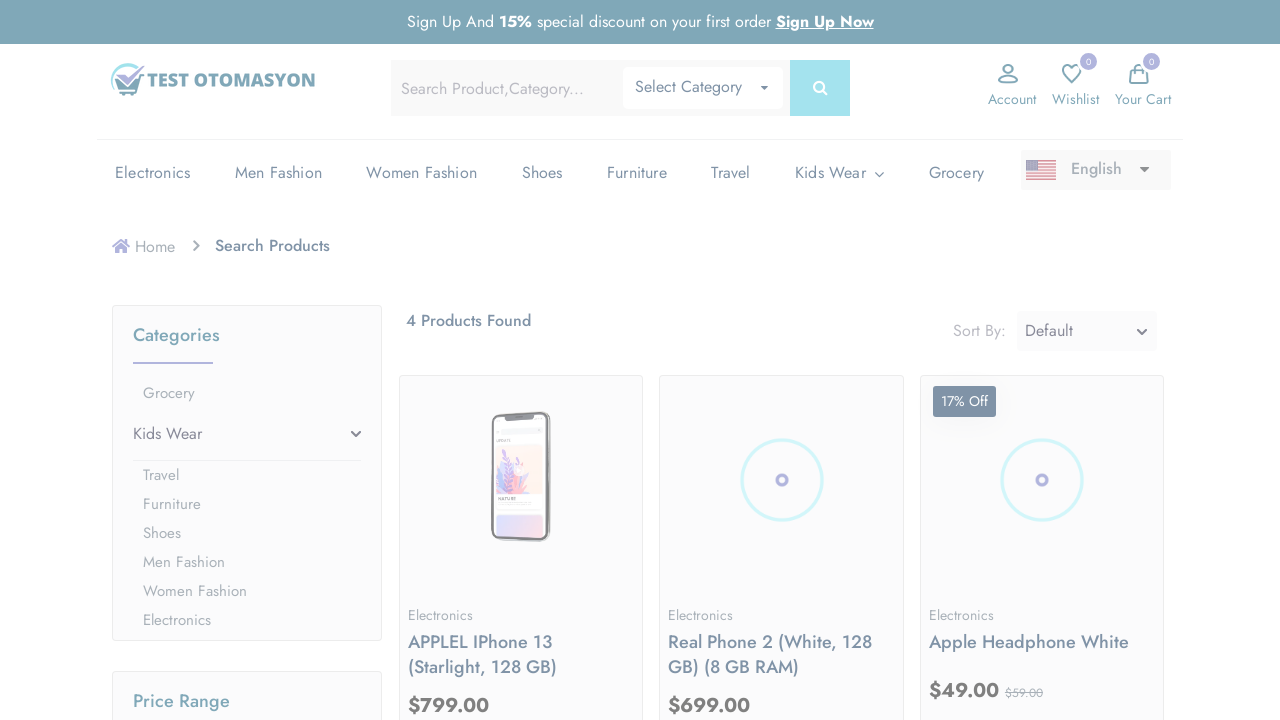

Search results loaded successfully
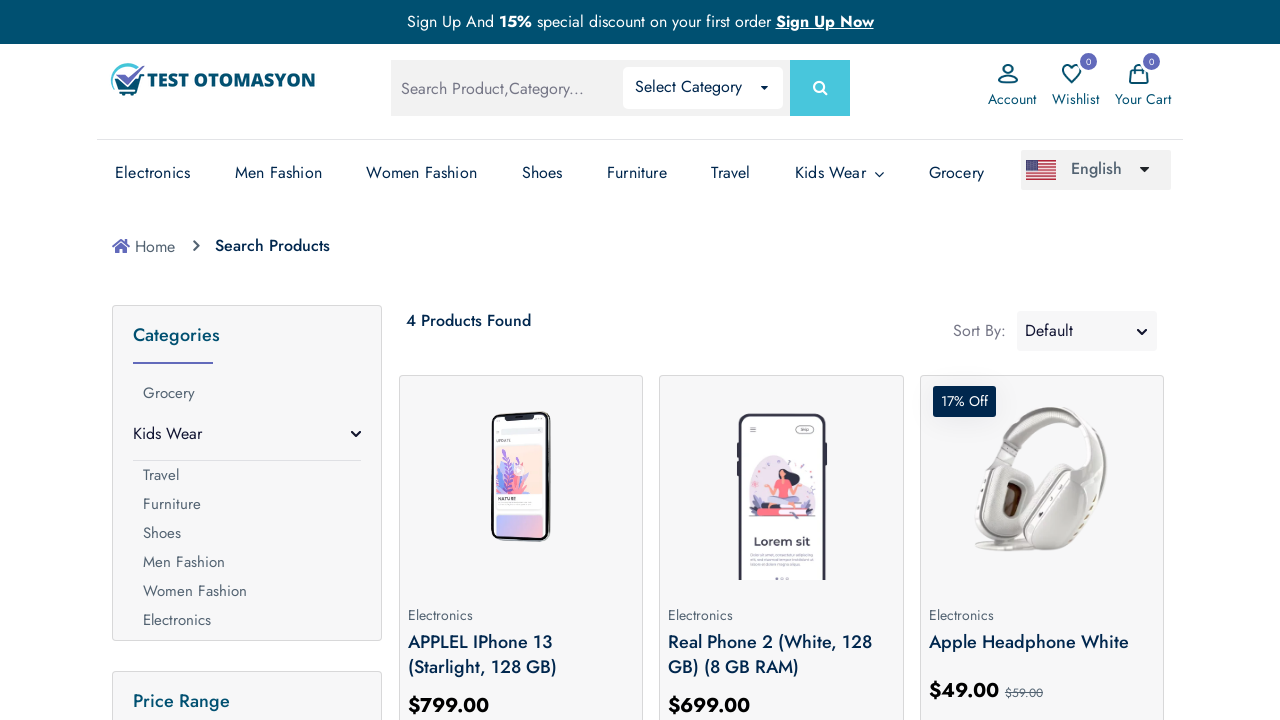

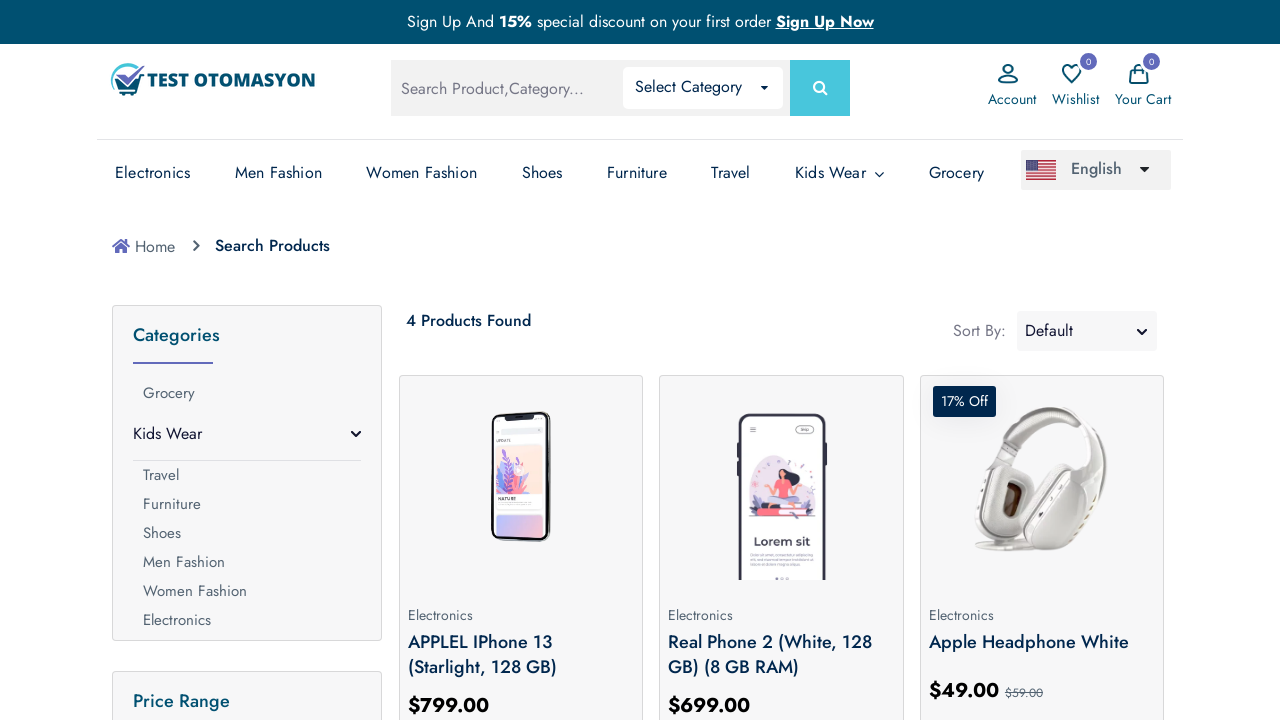